Tests switching between browser windows/tabs by clicking a button that opens a new tab, iterating through all window handles, and then switching back to the original window.

Starting URL: https://formy-project.herokuapp.com/switch-window

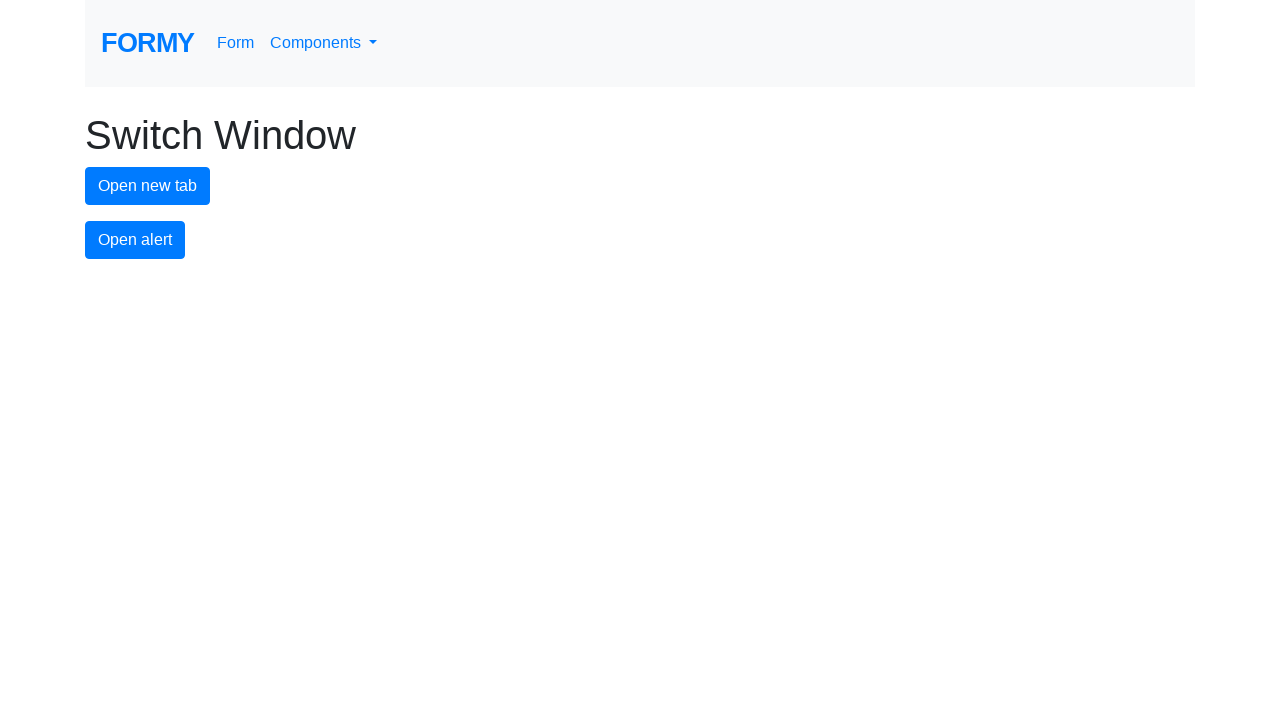

Clicked button to open a new tab at (148, 186) on #new-tab-button
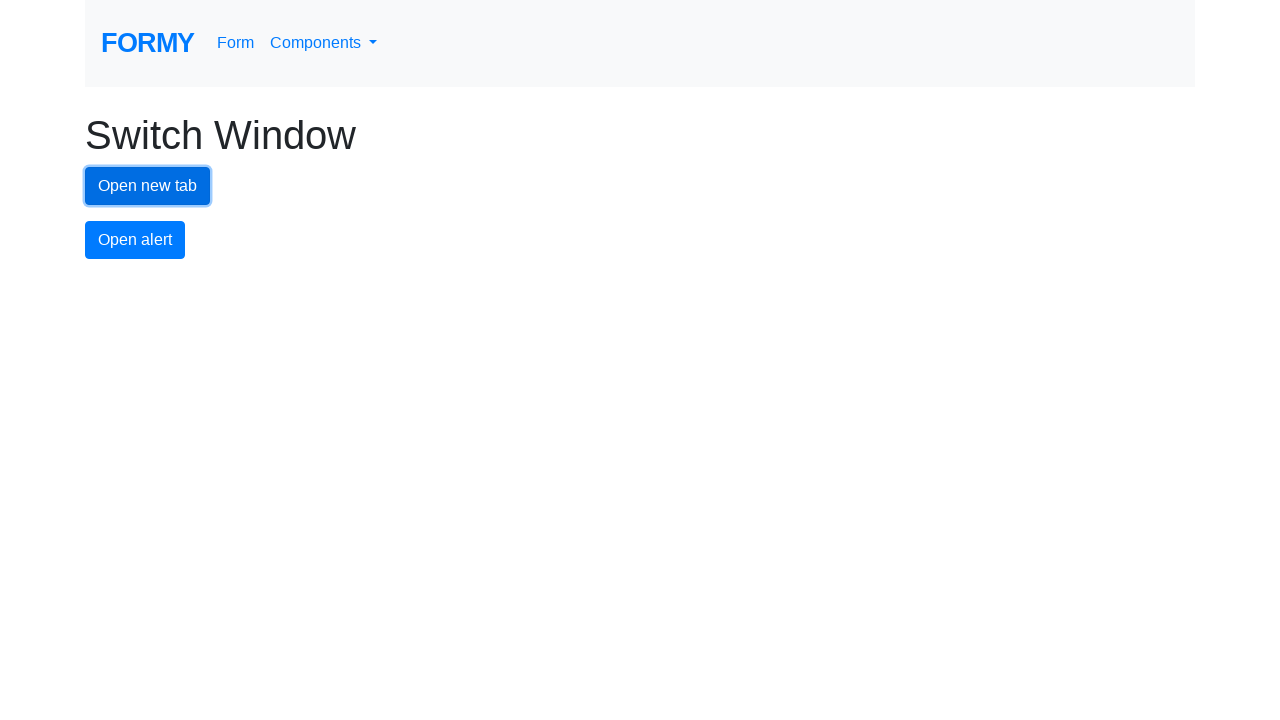

Waited for new tab to open
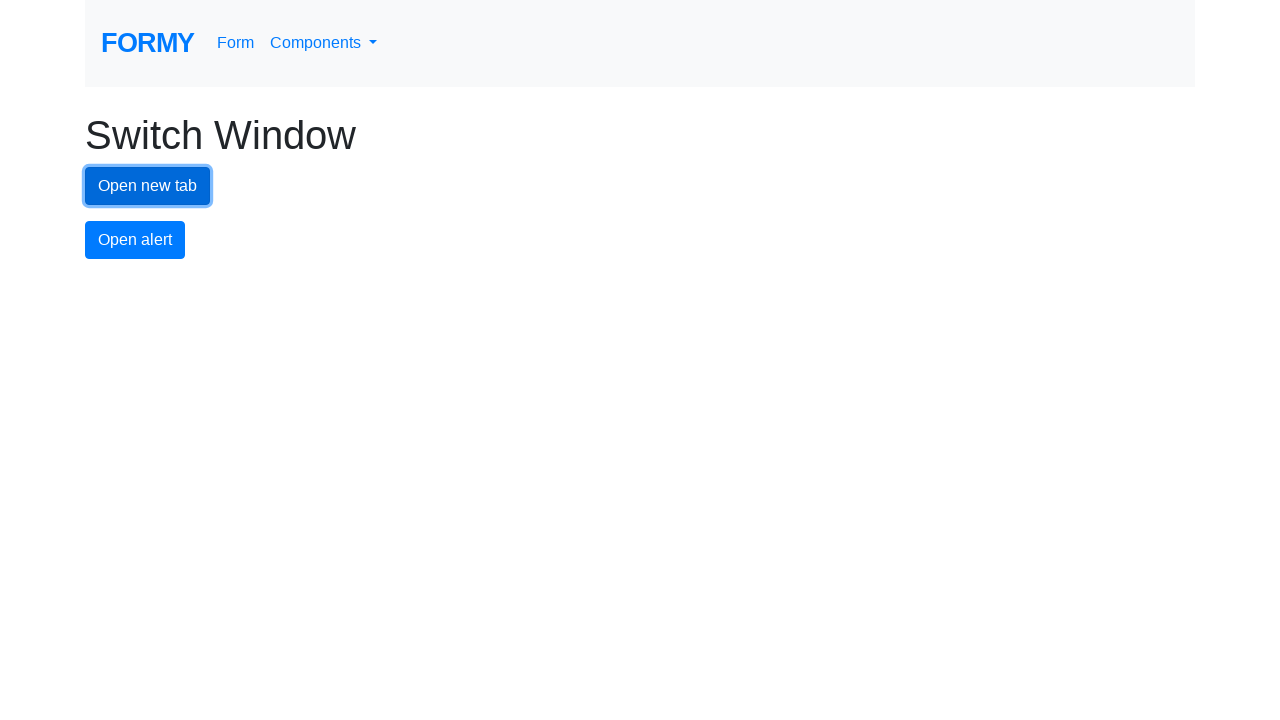

Retrieved all pages from context
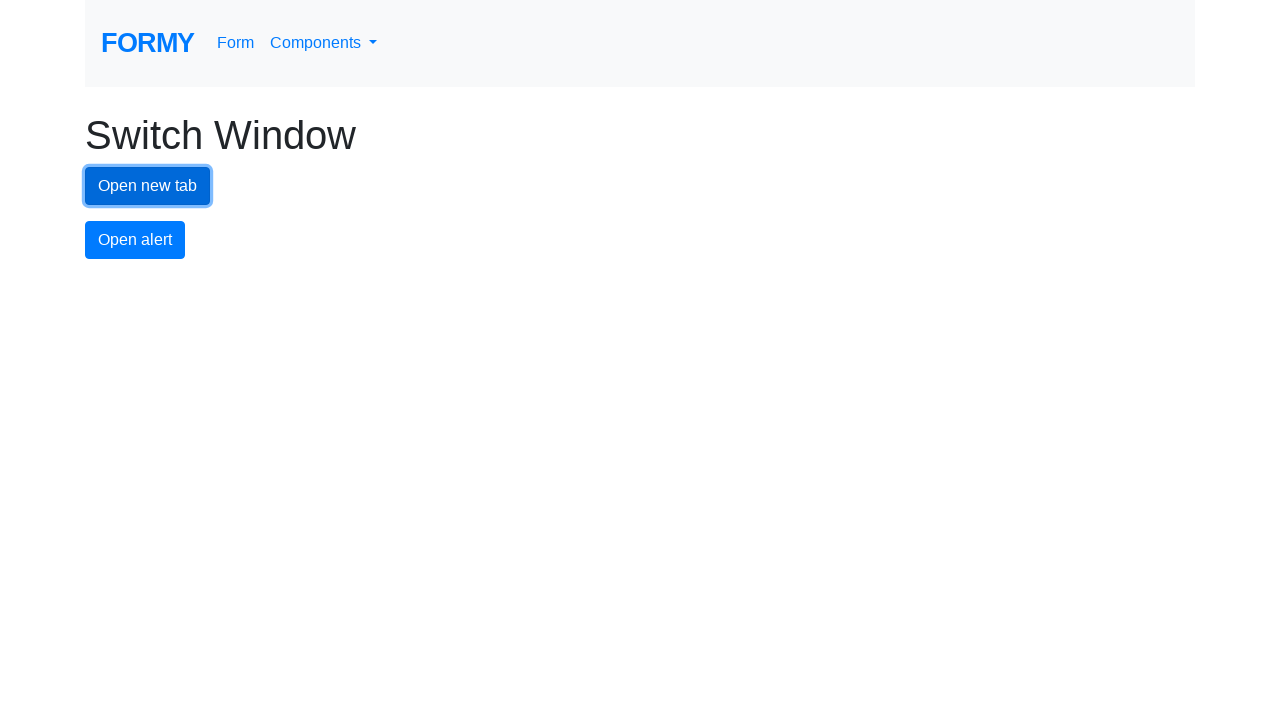

Brought a window/tab to front
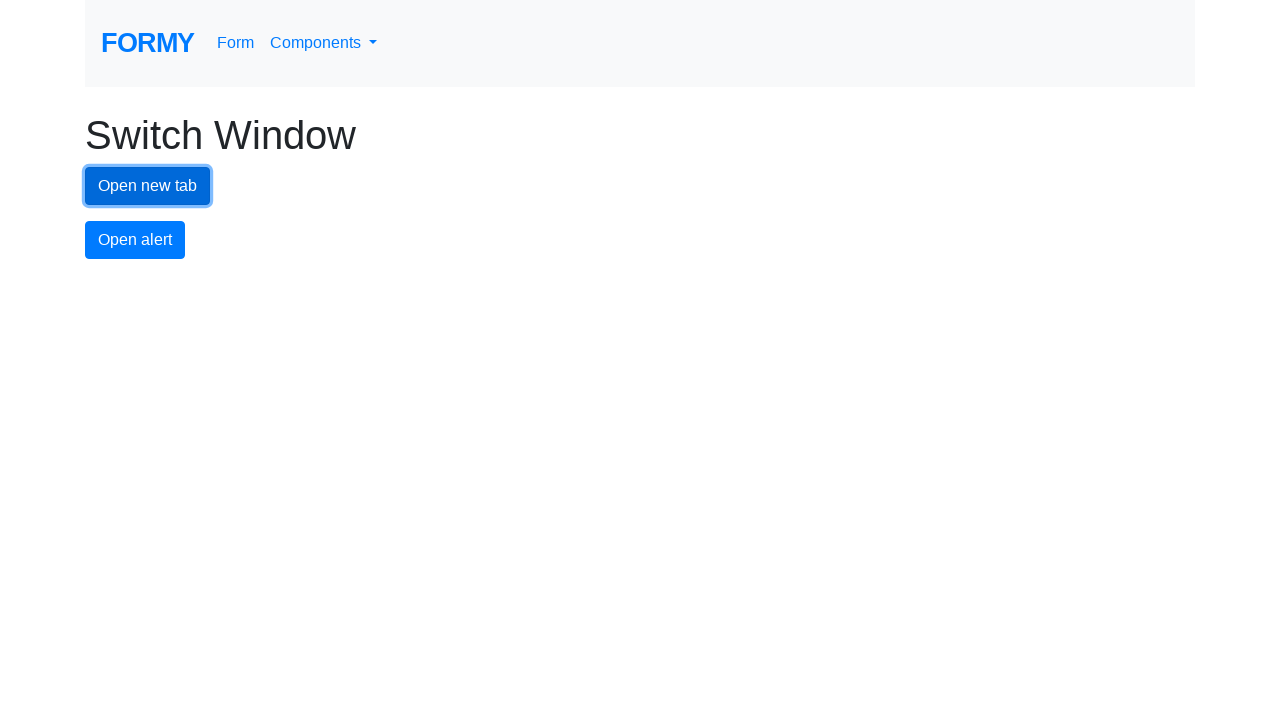

Waited while iterating through windows/tabs
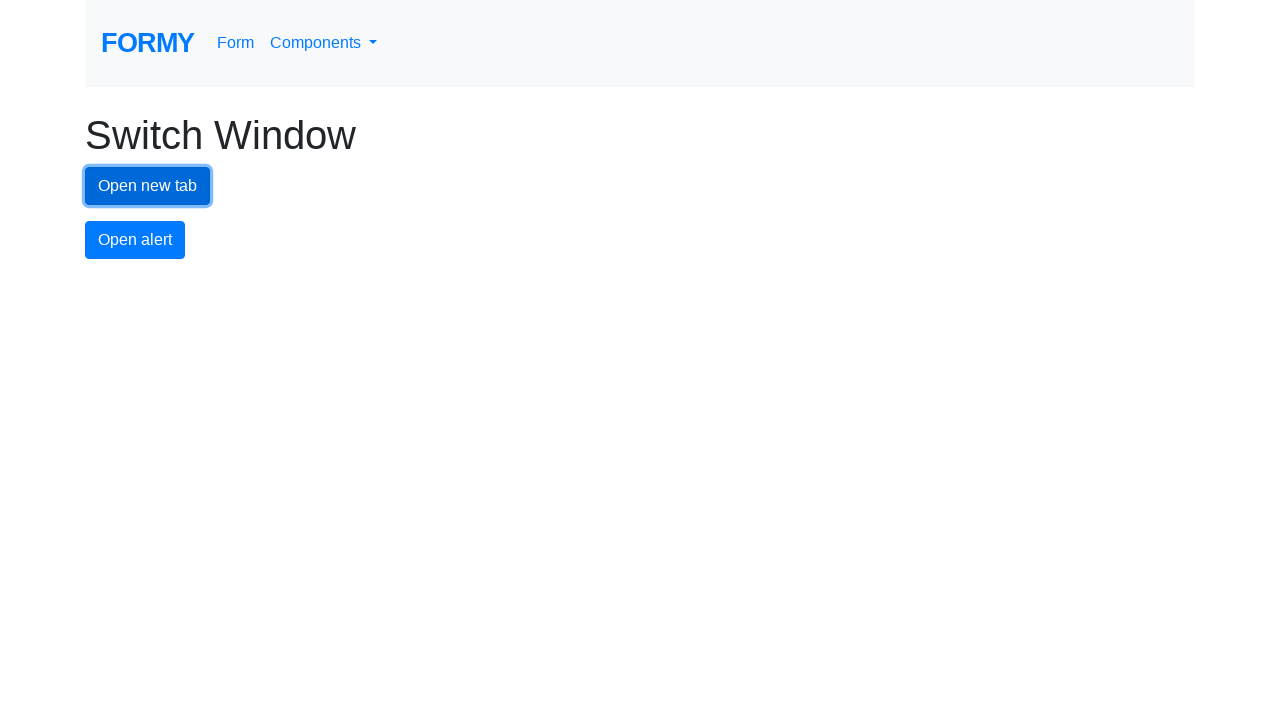

Brought a window/tab to front
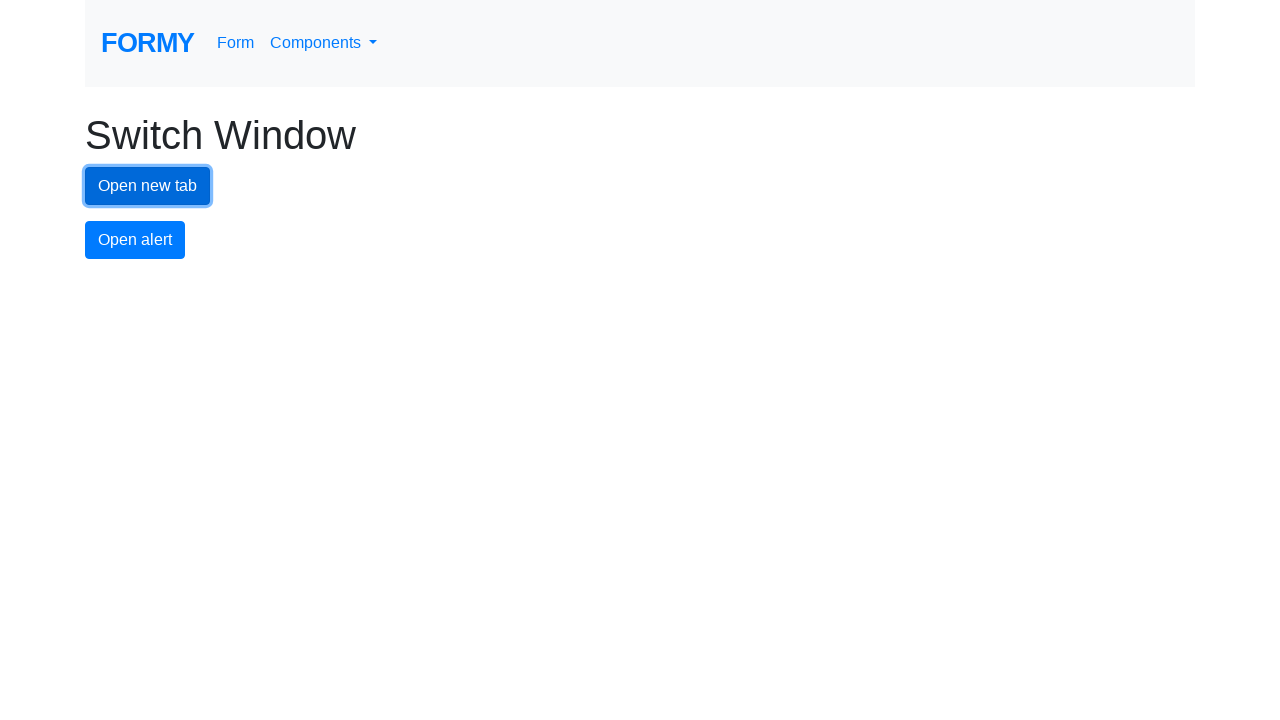

Waited while iterating through windows/tabs
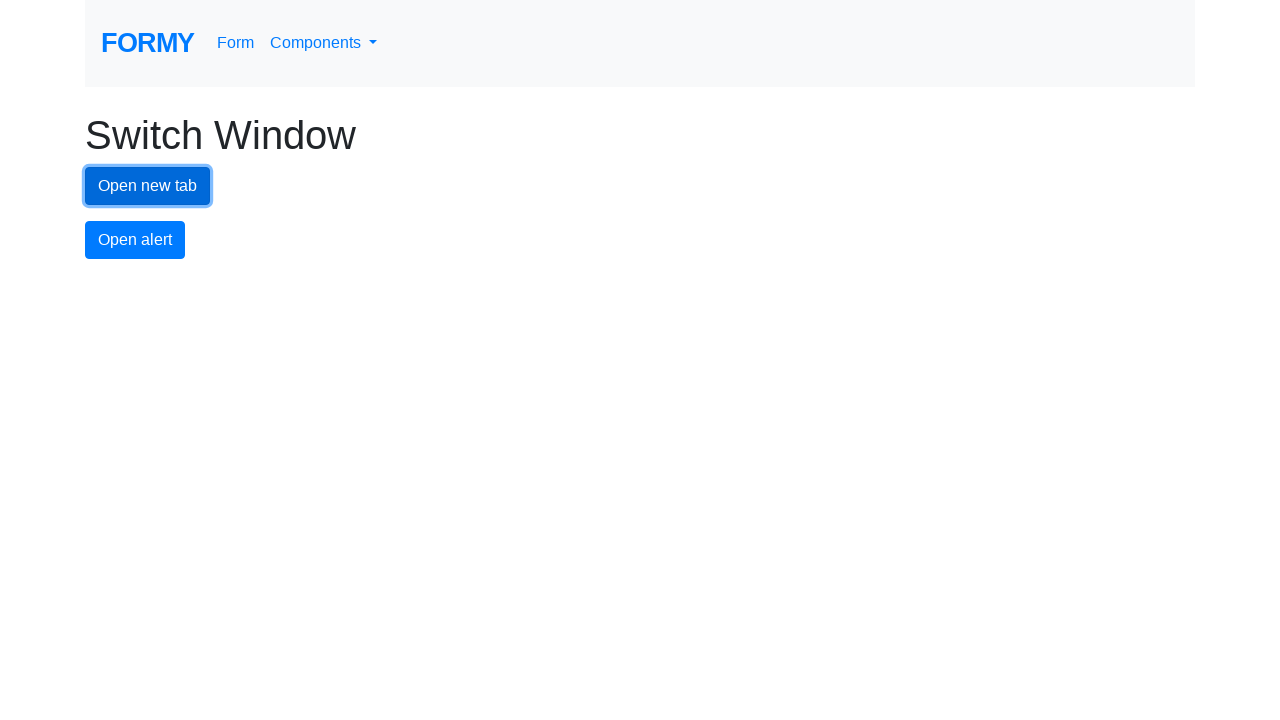

Switched back to original window/tab
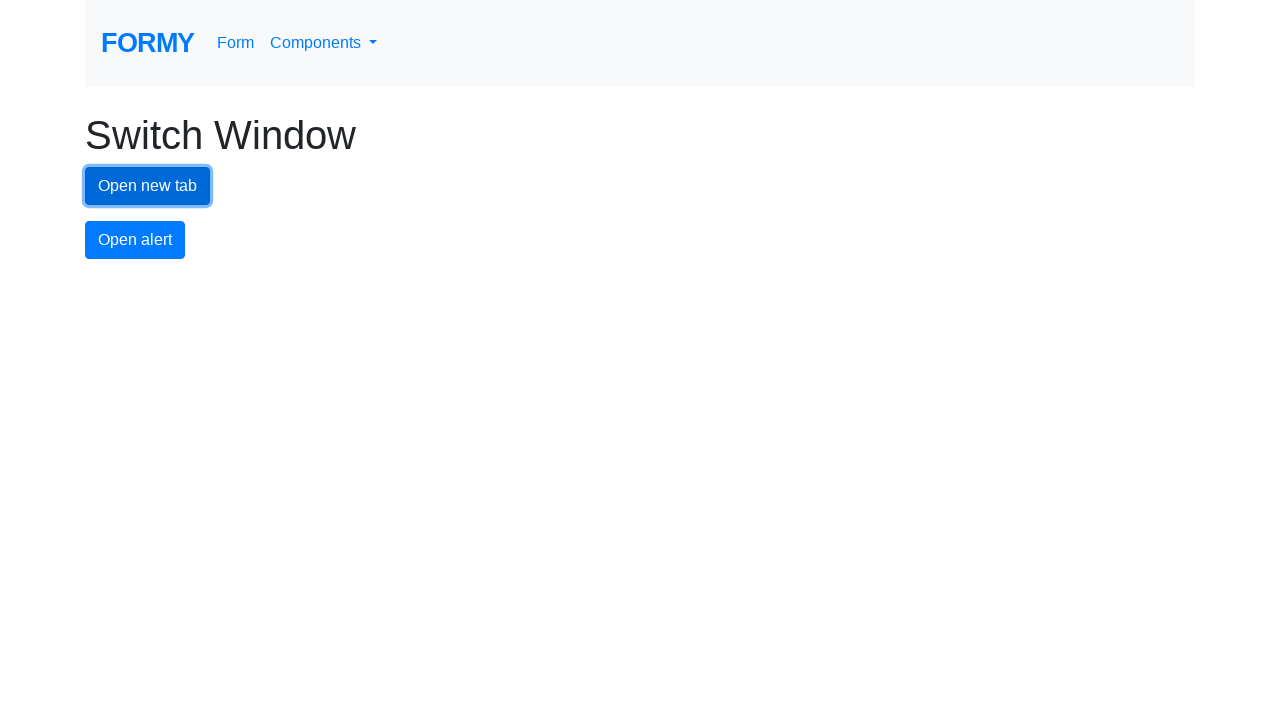

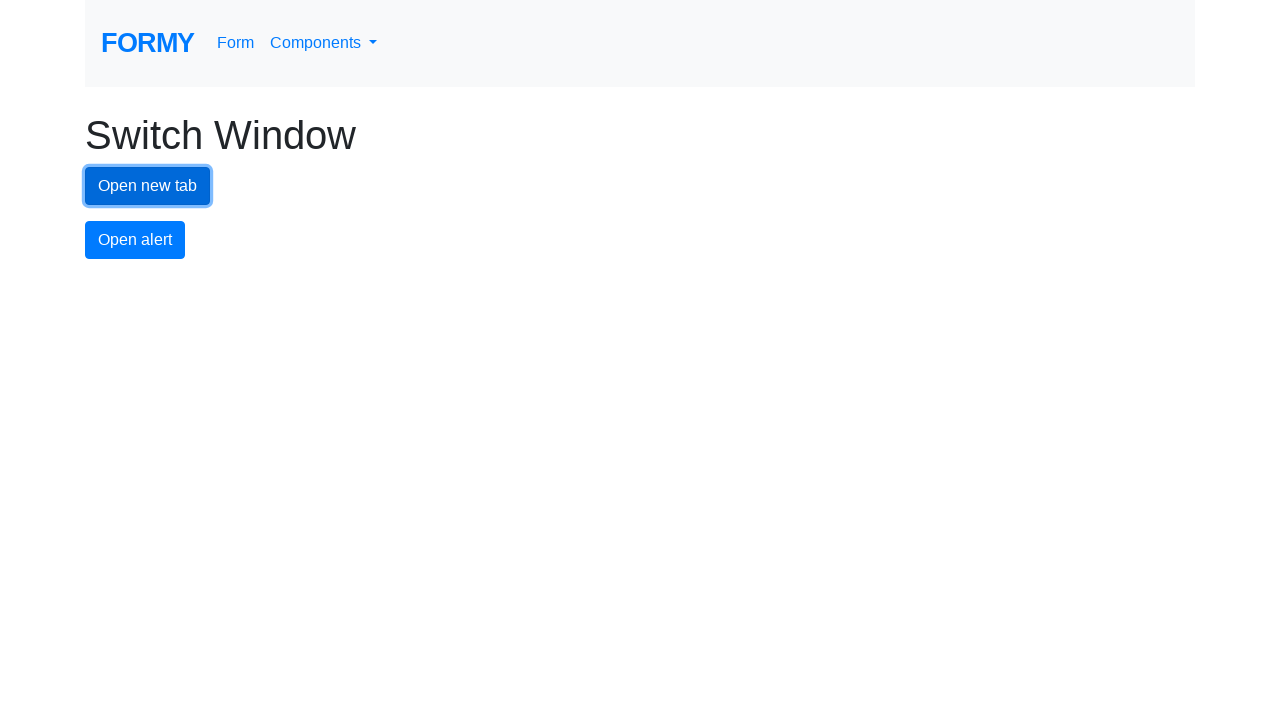